Tests checkbox functionality by navigating to checkboxes page and toggling the first checkbox on and off

Starting URL: https://the-internet.herokuapp.com/

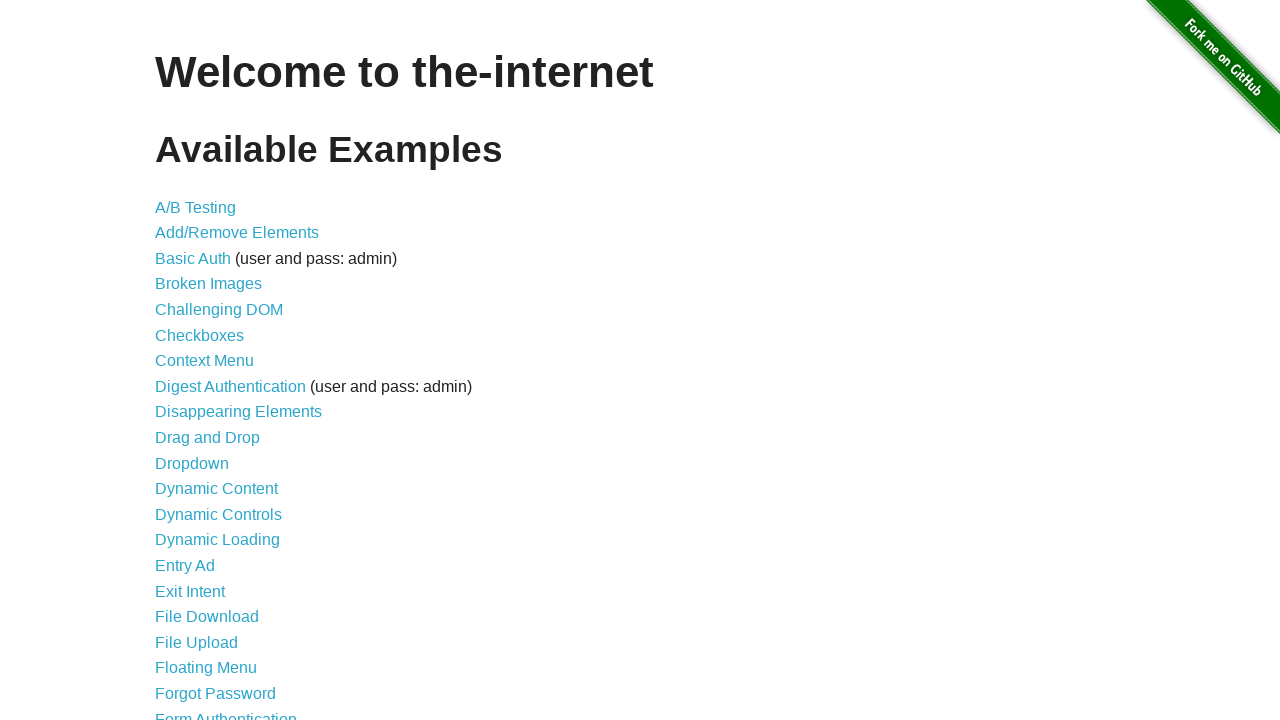

Clicked on Checkboxes link to navigate to checkboxes page at (200, 335) on xpath=//a[text()='Checkboxes']
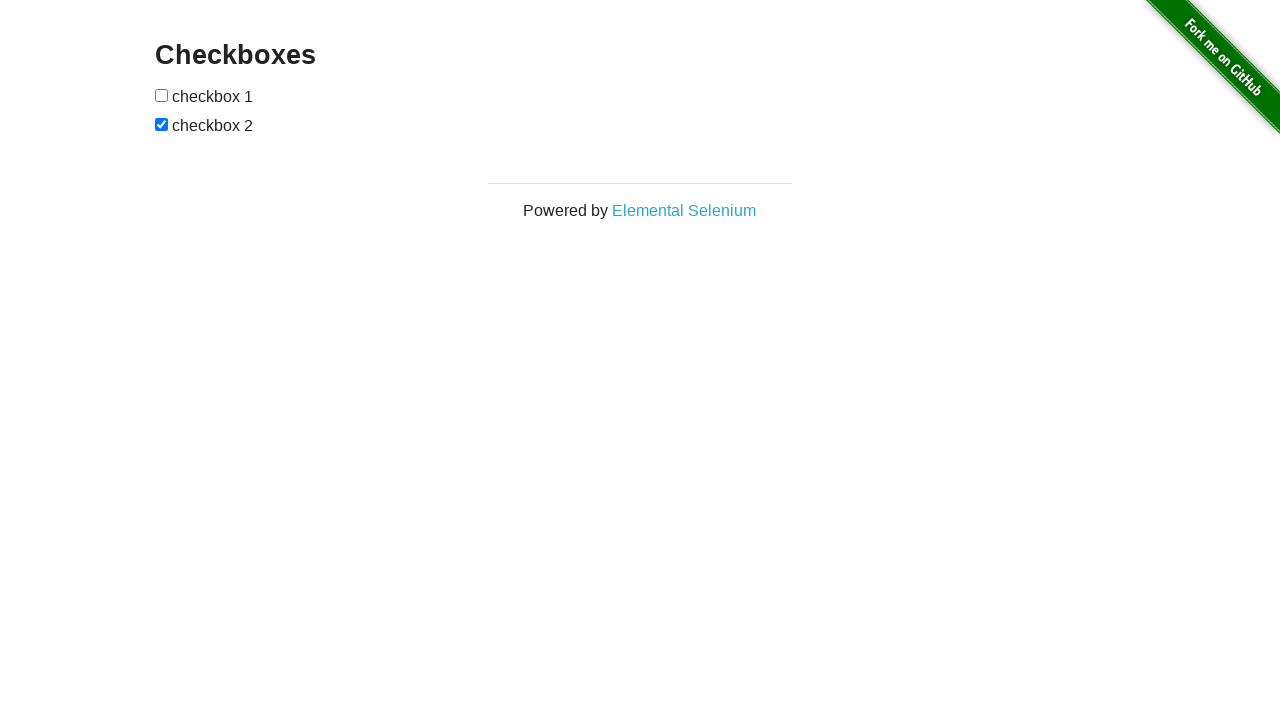

Checkboxes page loaded and checkboxes are visible
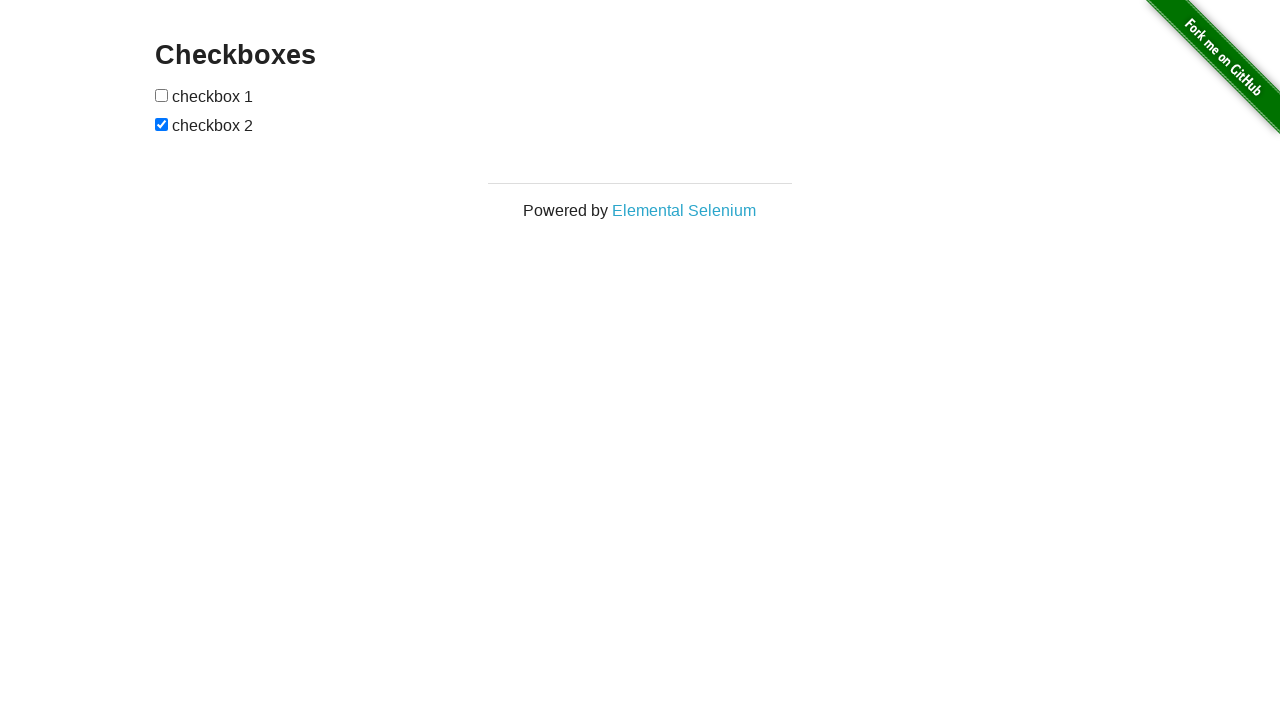

Clicked first checkbox to toggle it on at (162, 95) on xpath=//input[@type='checkbox']
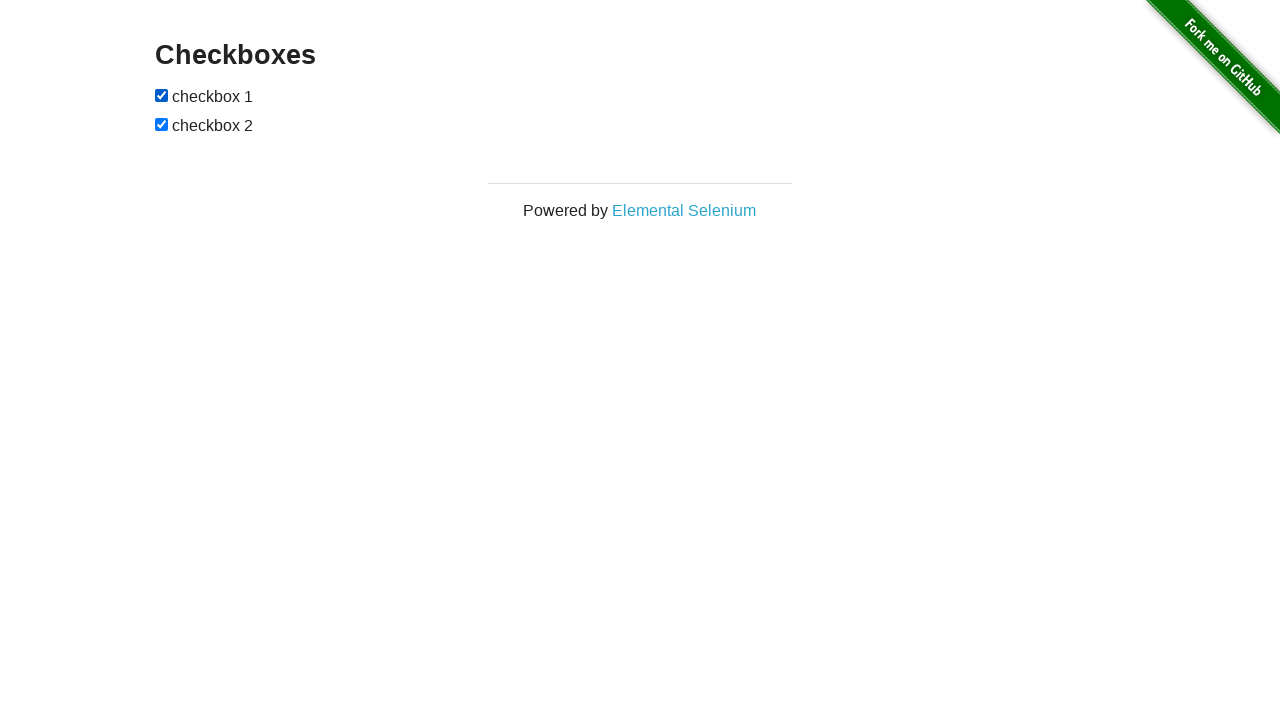

Clicked first checkbox again to toggle it off at (162, 95) on xpath=//input[@type='checkbox']
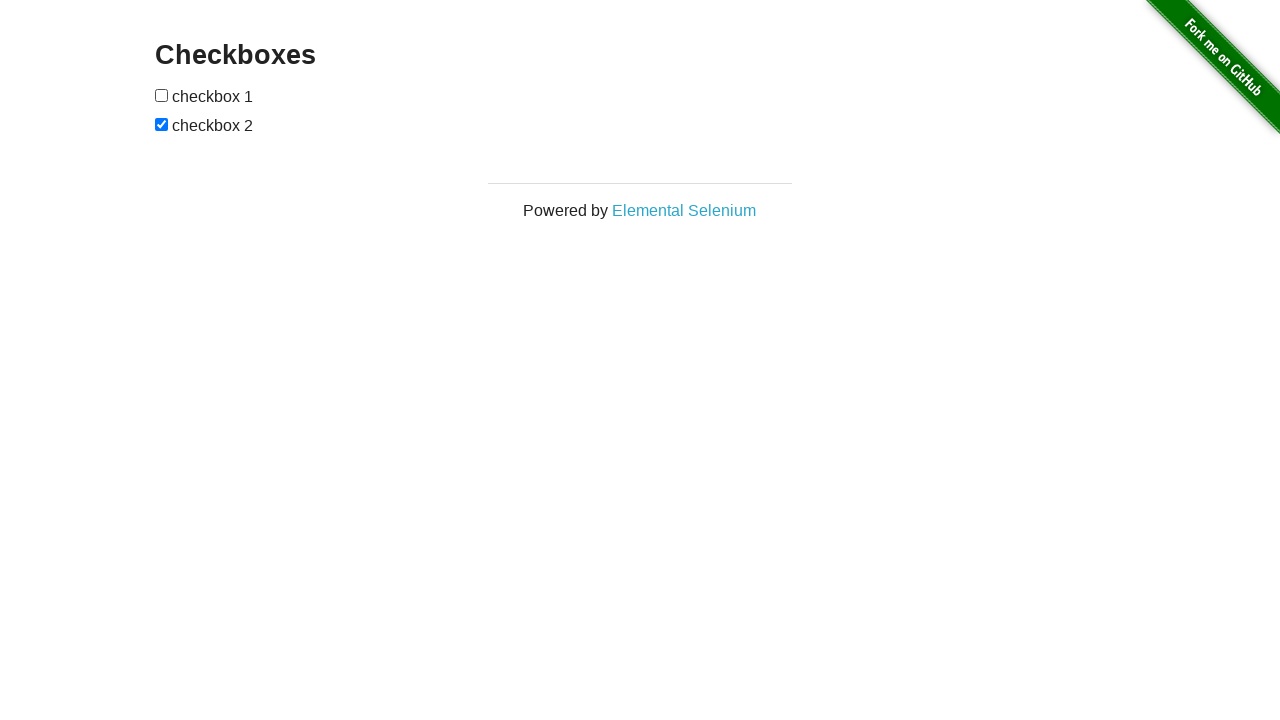

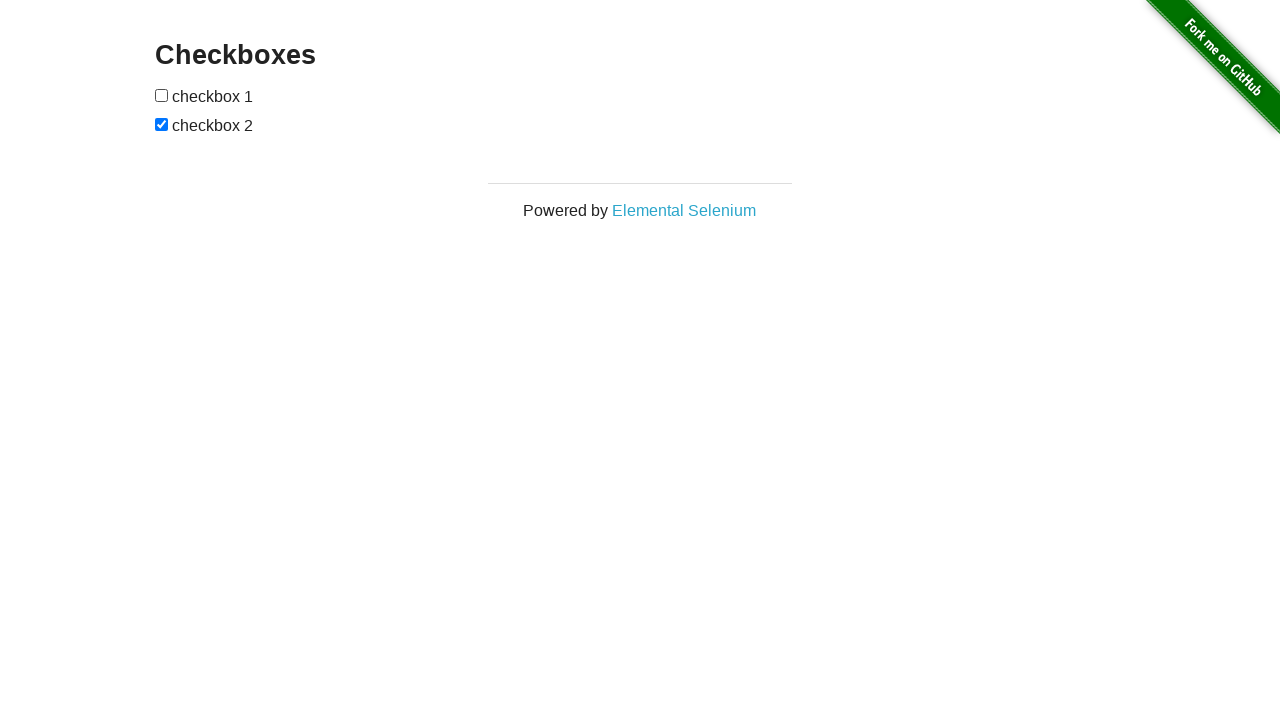